Tests sorting the Due column in ascending order by clicking the column header and verifying the values are sorted correctly

Starting URL: http://the-internet.herokuapp.com/tables

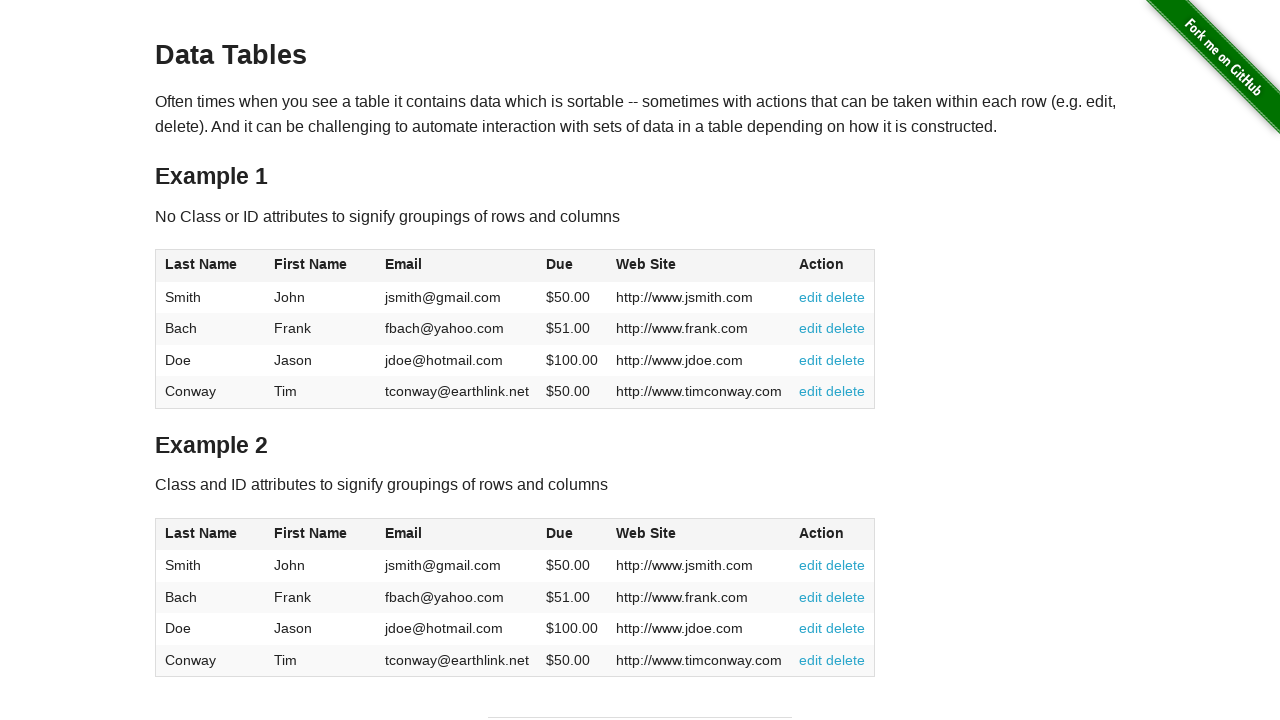

Clicked Due column header to sort in ascending order at (572, 266) on #table1 thead tr th:nth-of-type(4)
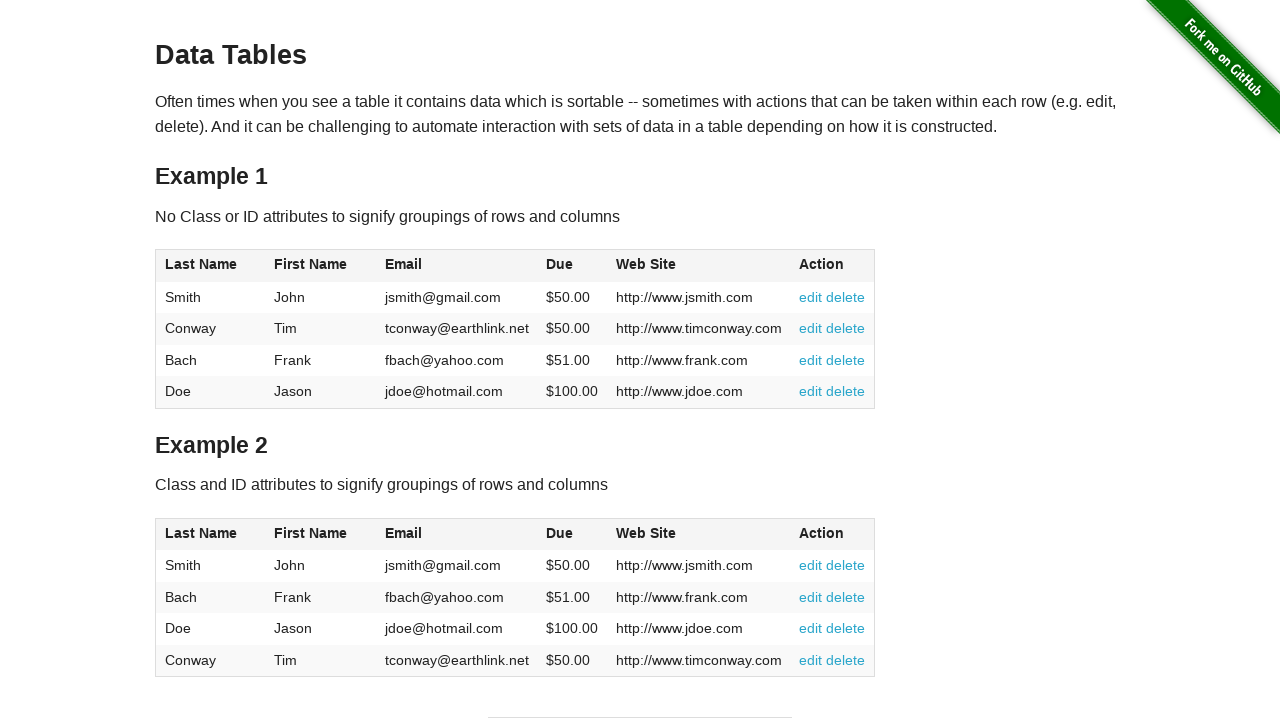

Verified Due column data is present in the table
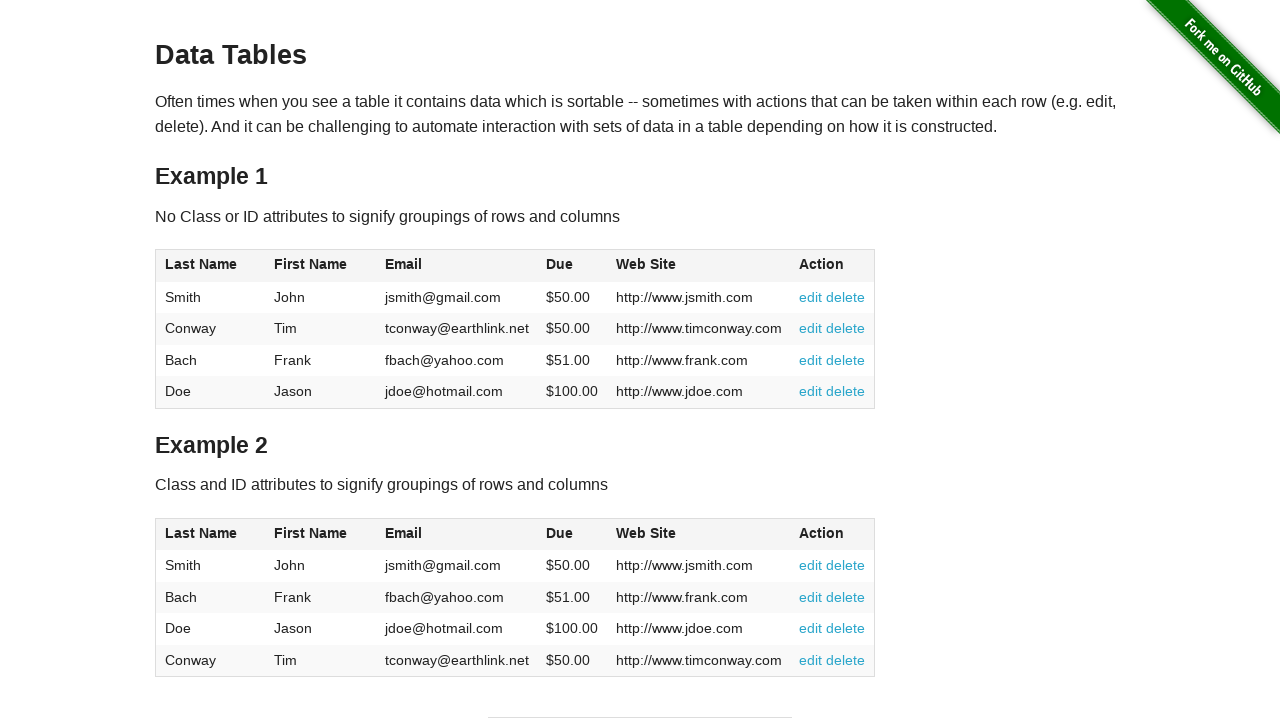

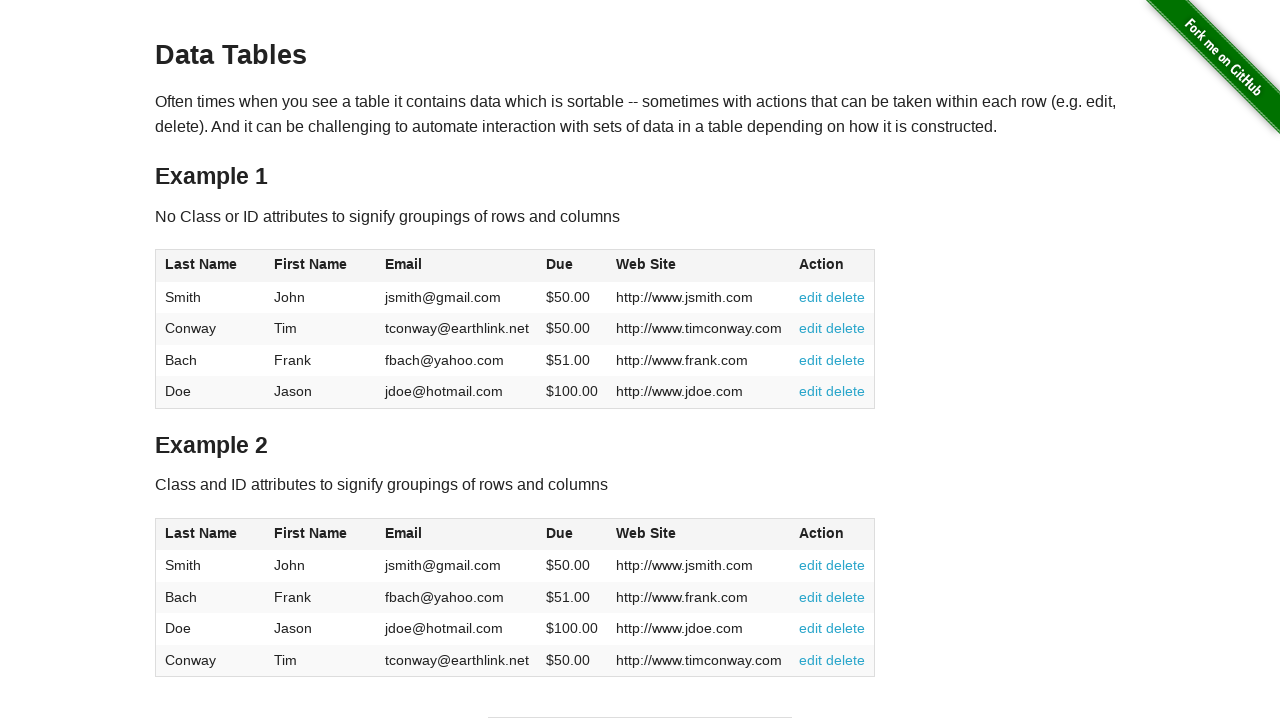